Tests sorting the Email column in ascending order by clicking the column header

Starting URL: http://the-internet.herokuapp.com/tables

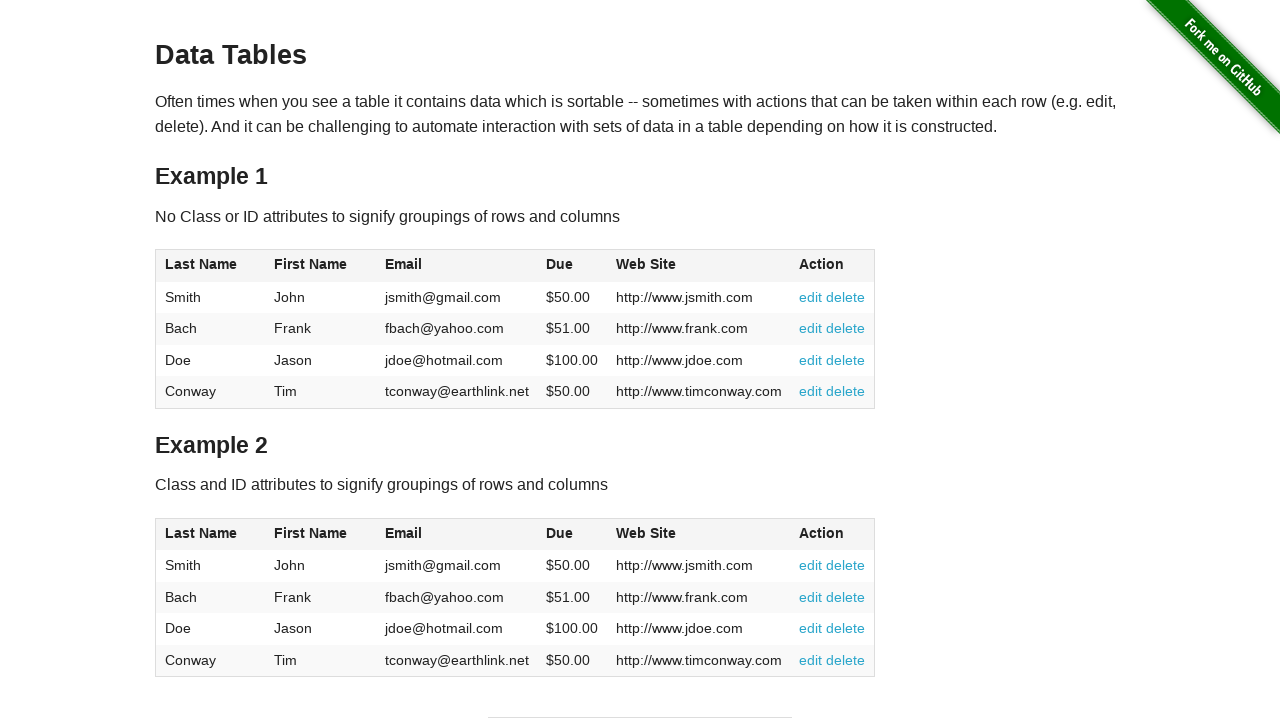

Clicked Email column header to sort in ascending order at (457, 266) on #table1 thead tr th:nth-of-type(3)
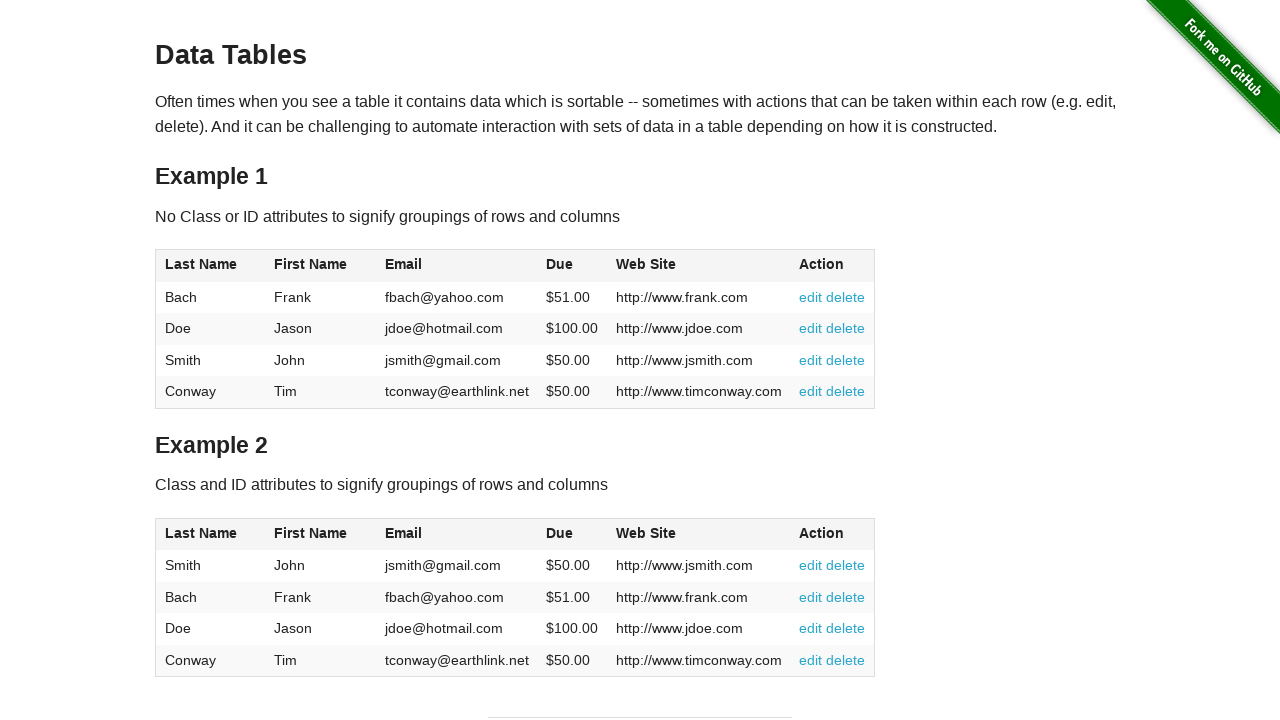

Table sorted by Email column in ascending order
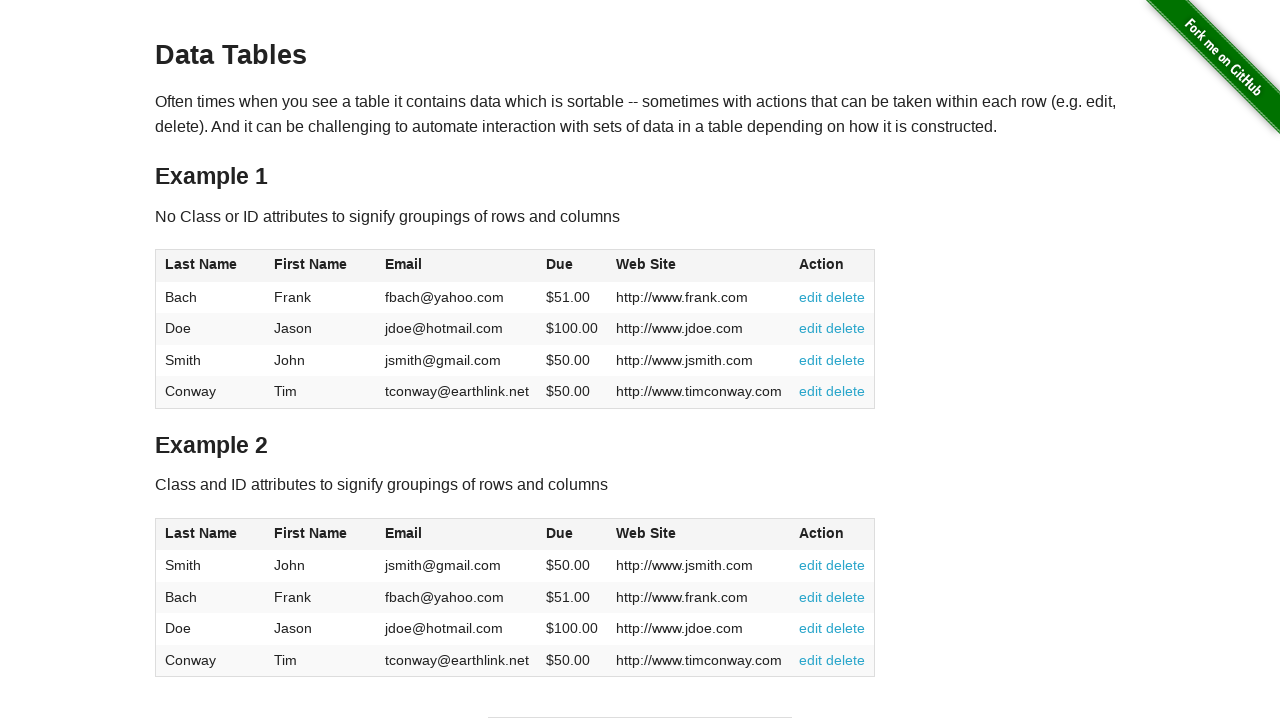

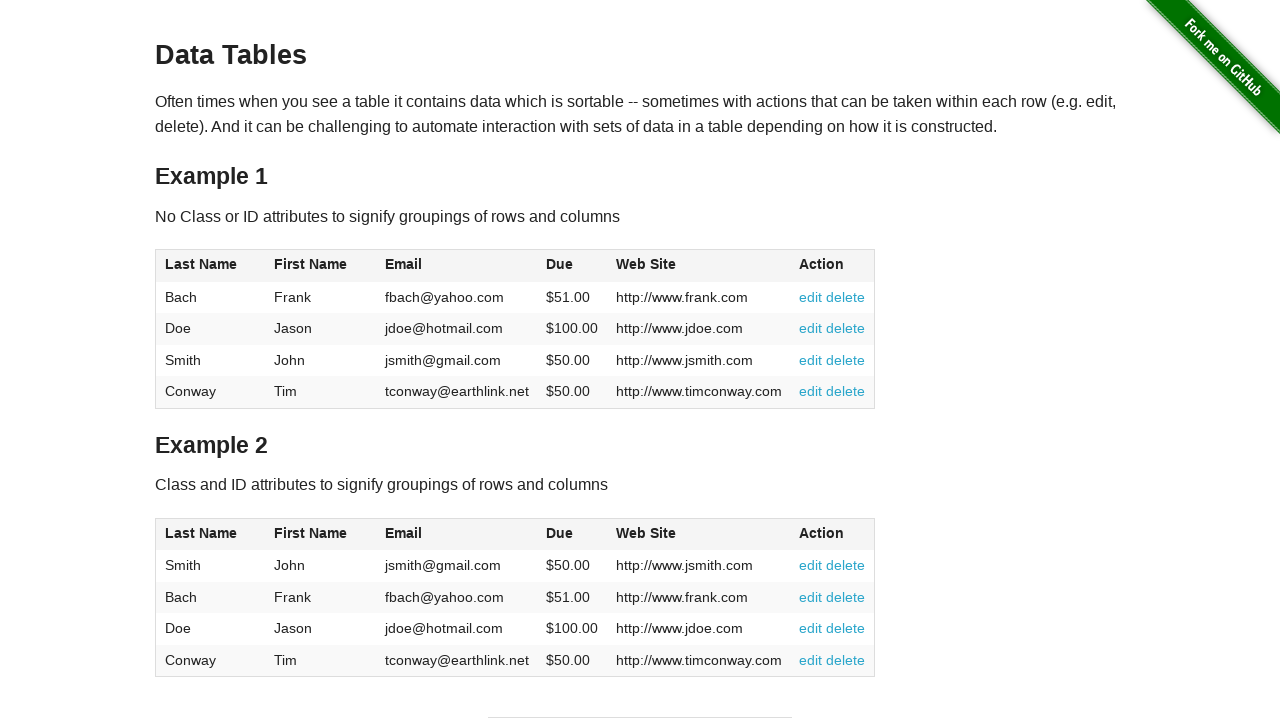